Navigates to Gmail's landing page and clicks on the Privacy and Terms links in the footer area to test link navigation.

Starting URL: http://gmail.com

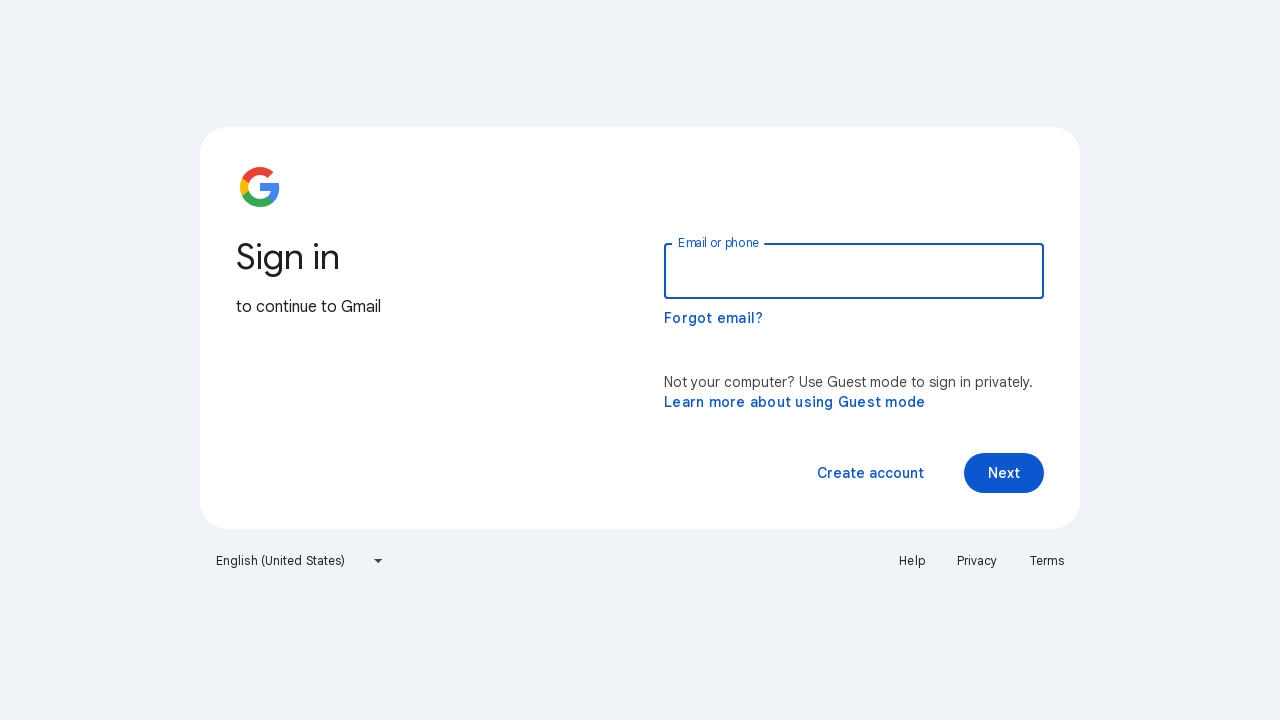

Navigated to Gmail landing page
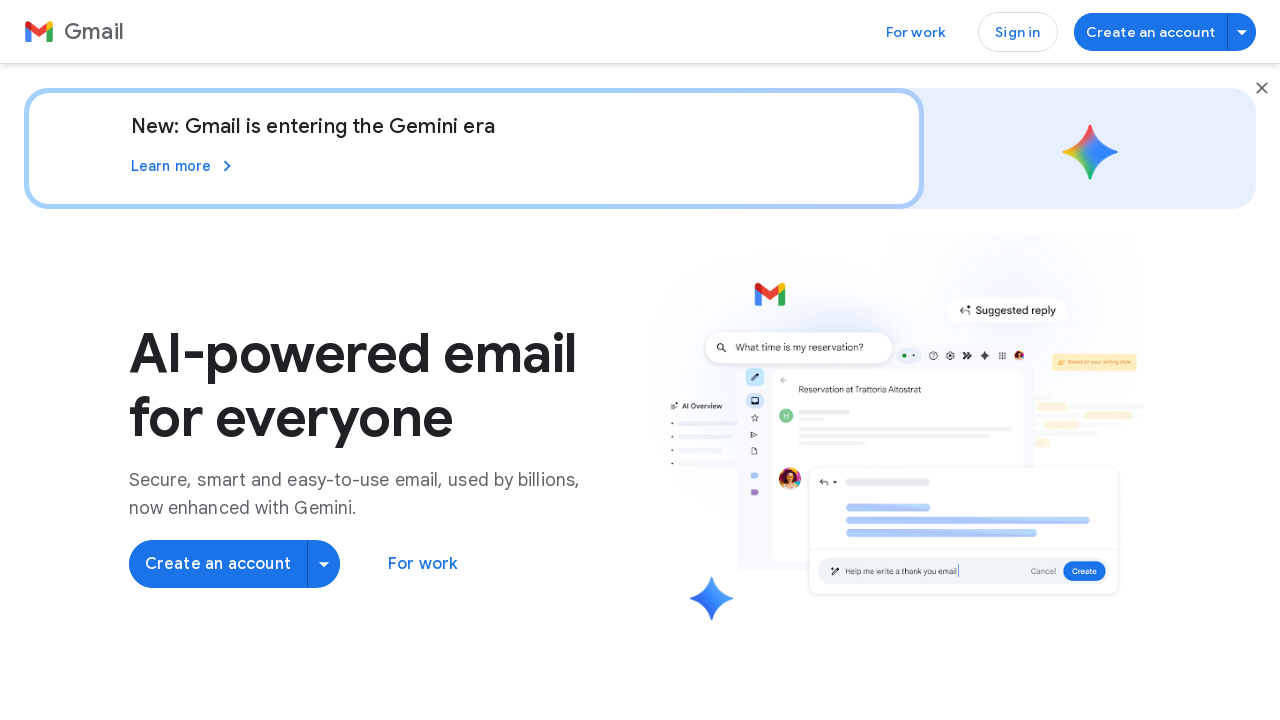

Clicked on Privacy link in footer at (210, 631) on text=Privacy
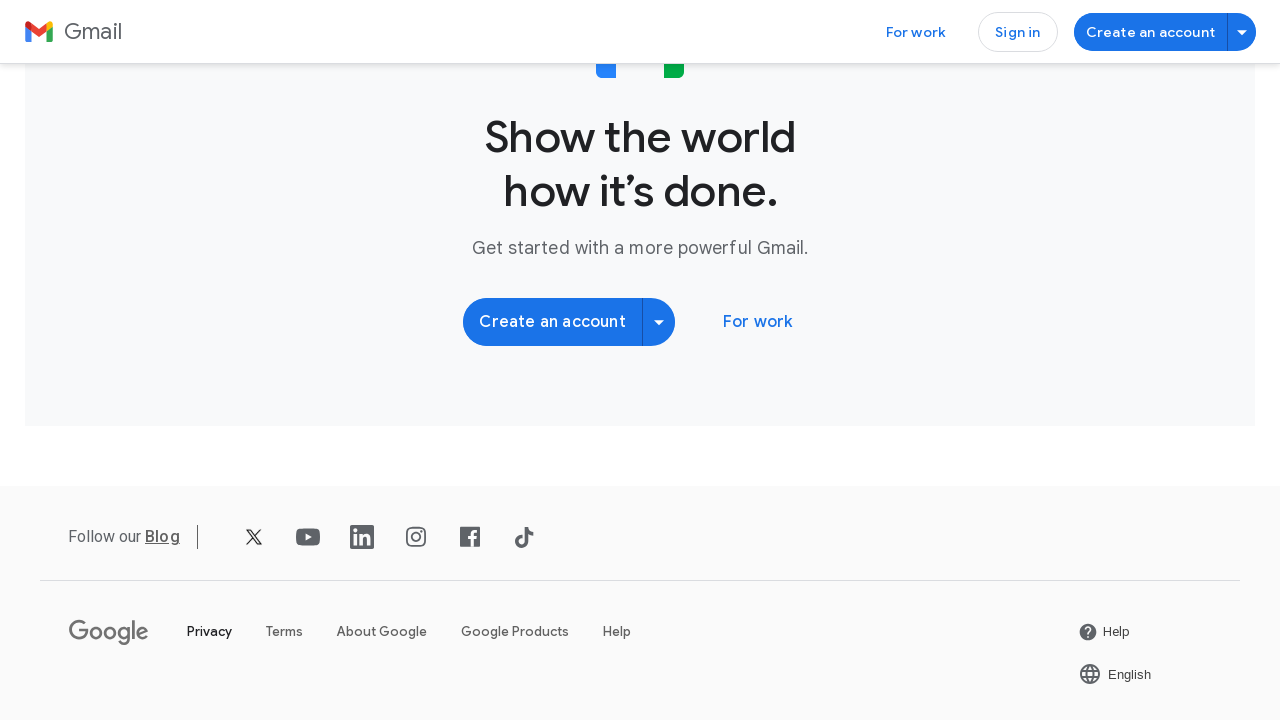

Clicked on Terms link in footer at (284, 632) on text=Terms
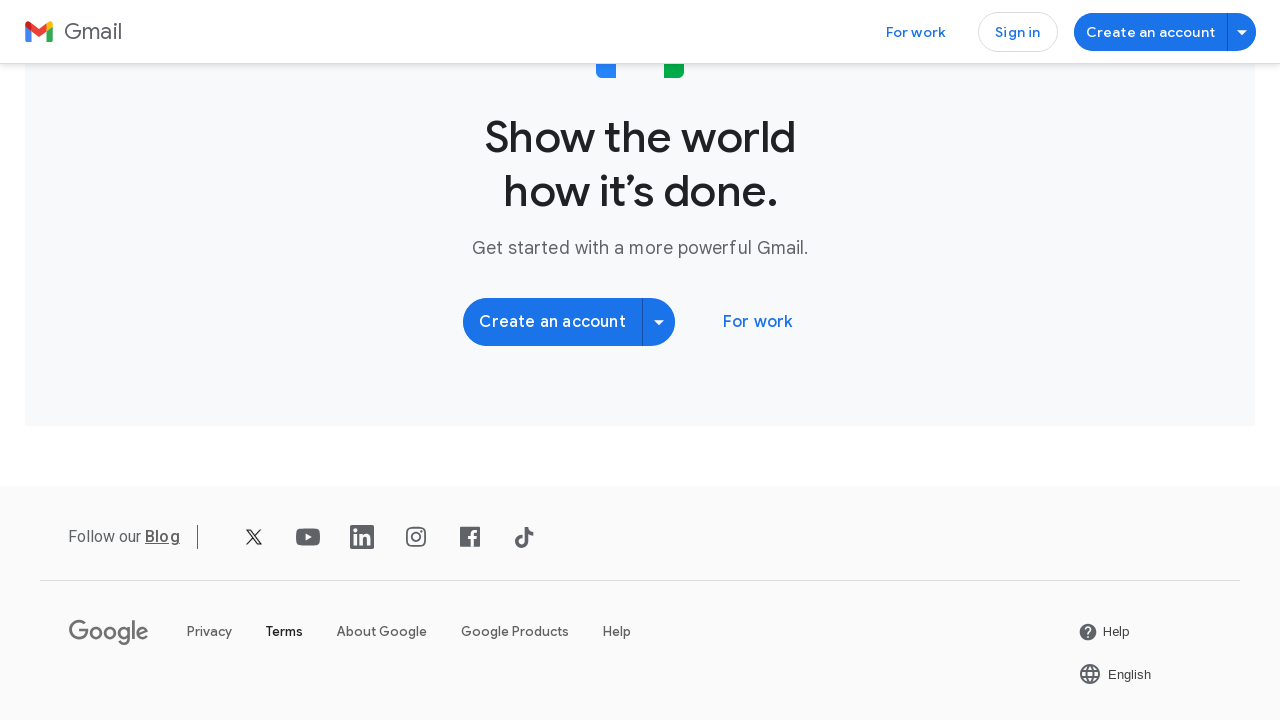

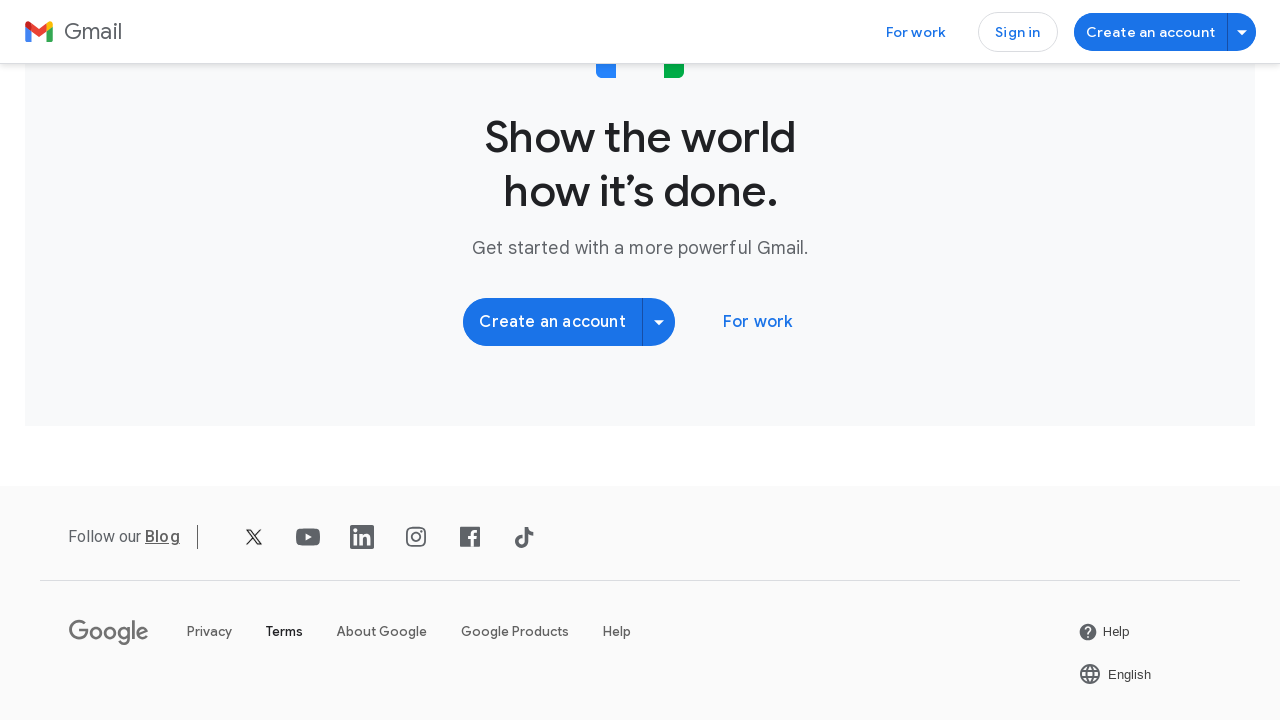